Tests dynamic button click functionality by clicking a button and verifying the result message appears

Starting URL: https://demoqa.com/buttons

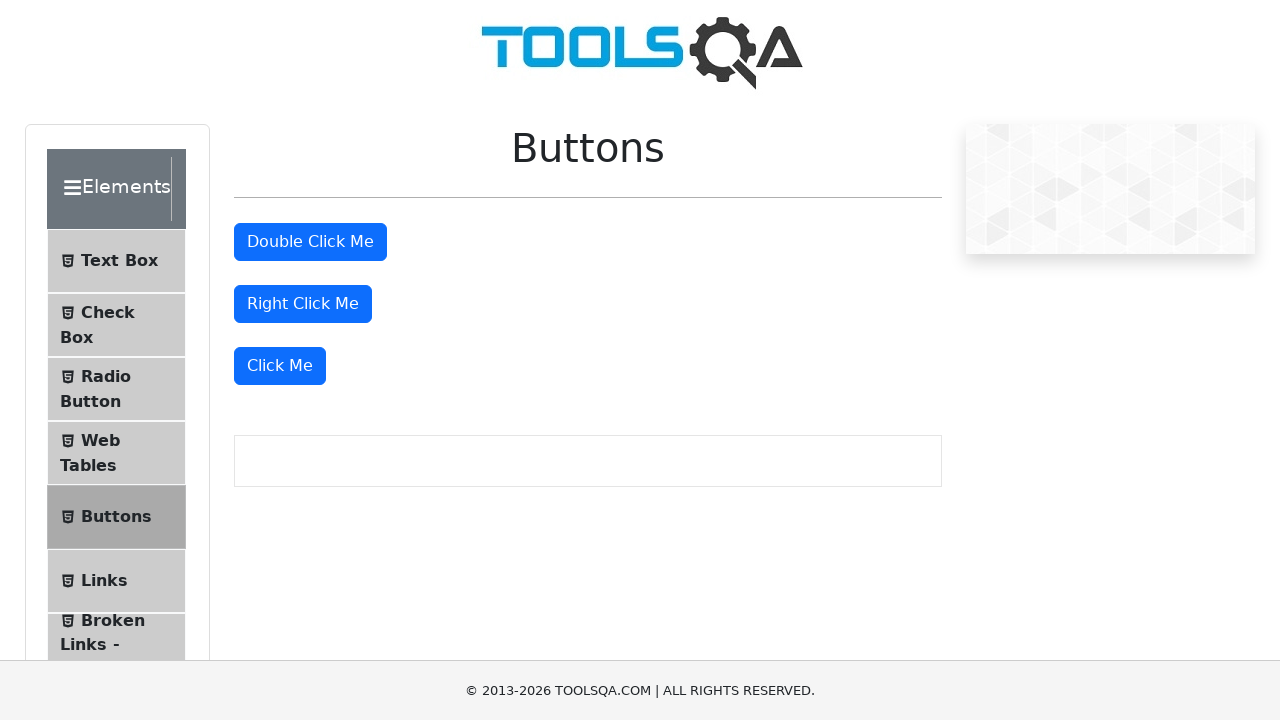

Clicked the first 'Click Me' button at (280, 366) on xpath=(//button[text()='Click Me'])[1]
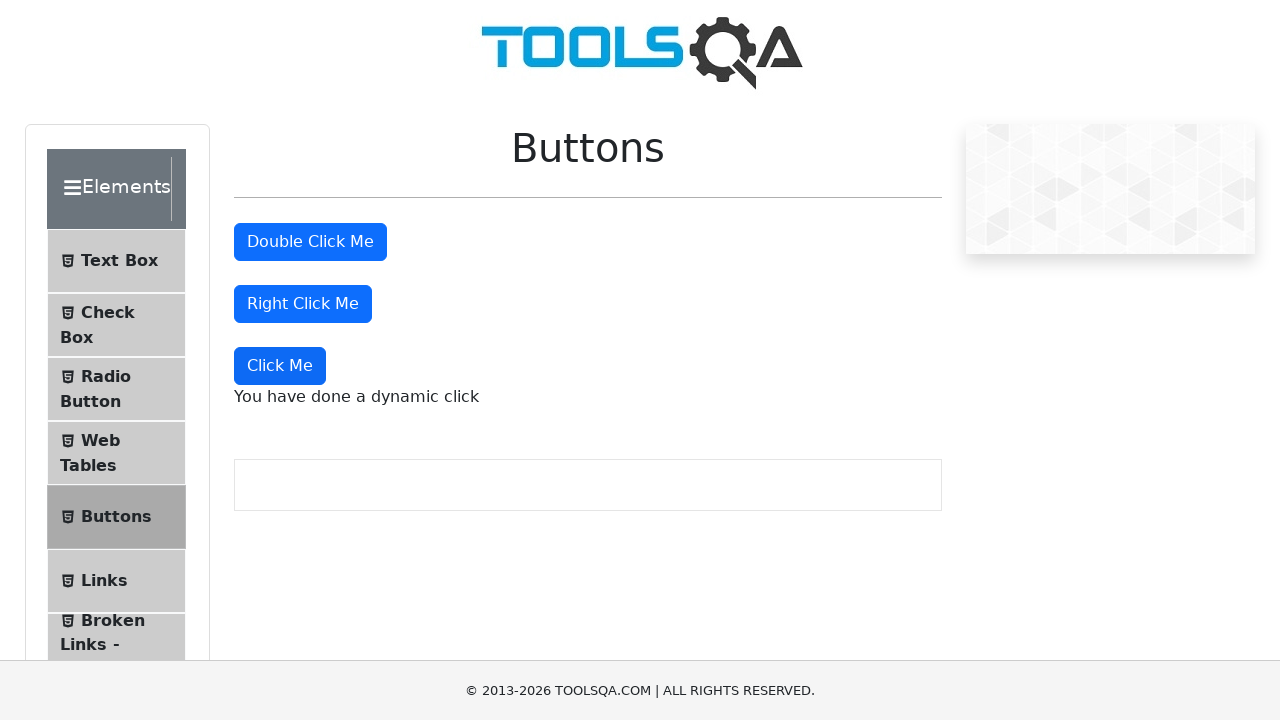

Result message appeared after button click
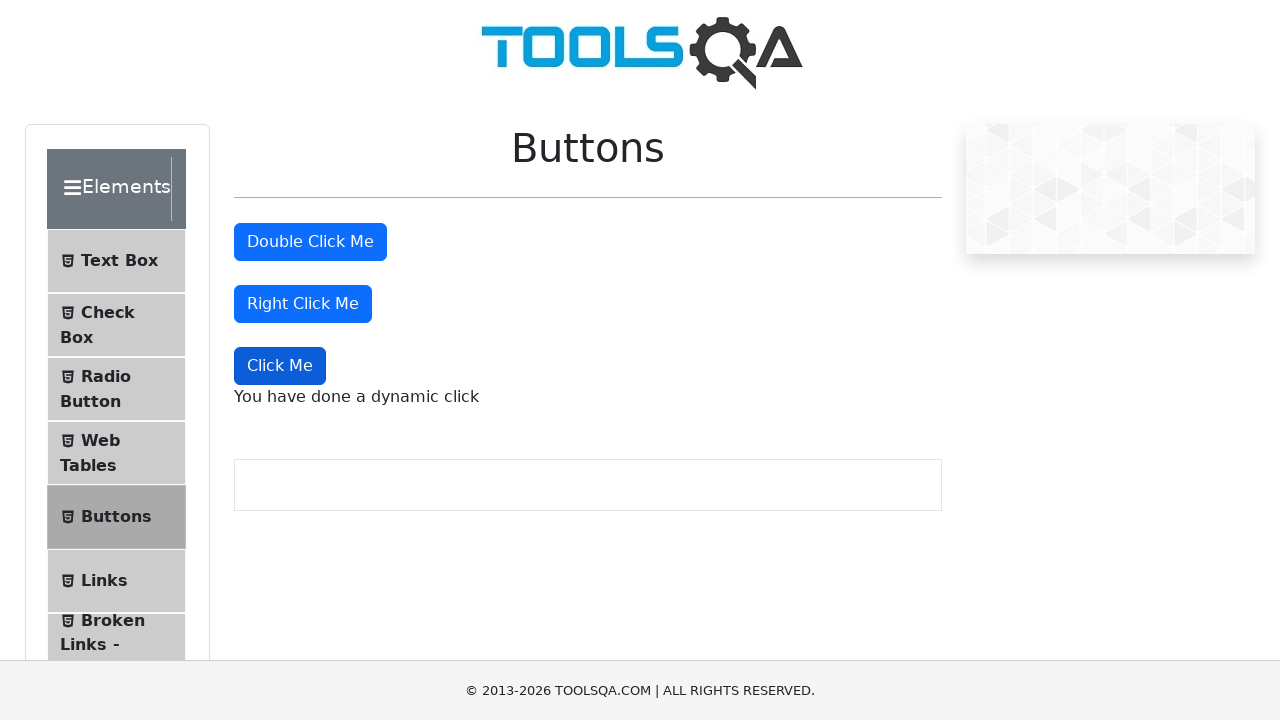

Verified result message contains expected text 'You have done a dynamic click'
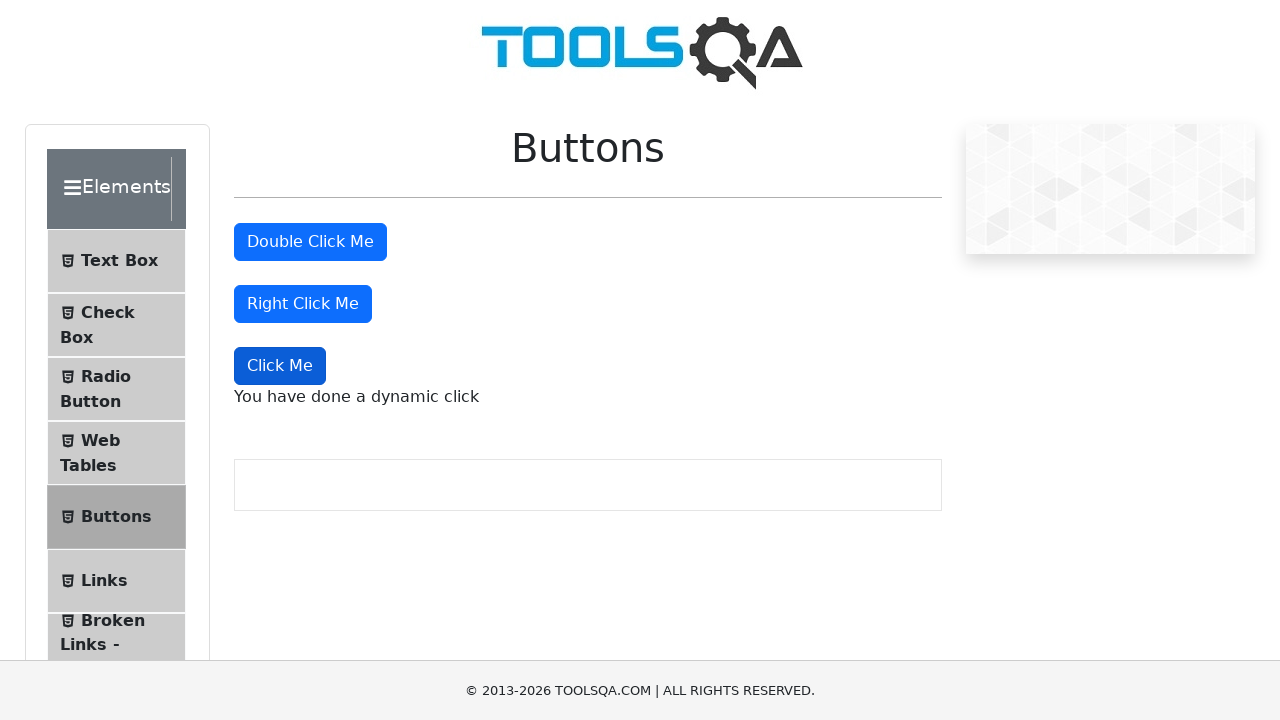

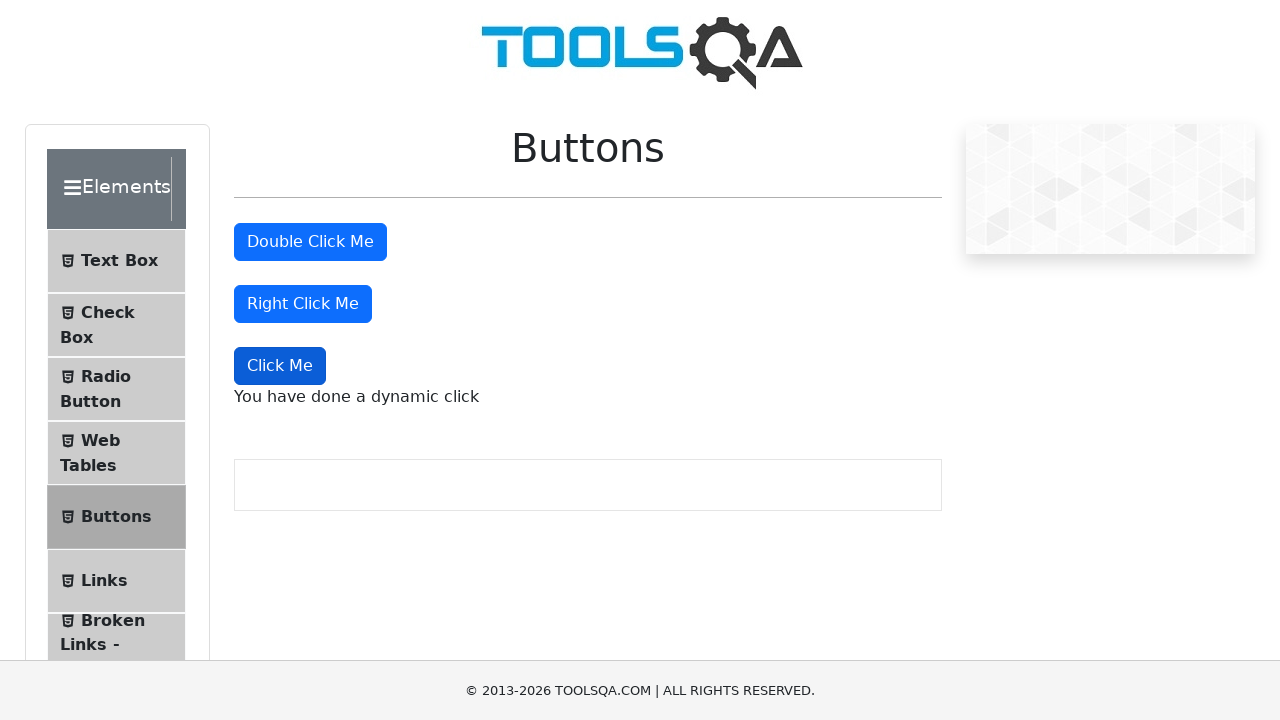